Tests explicit wait functionality by waiting for a price element to show "$100", then clicking a book button, calculating a mathematical result based on an input value from the page, filling in the answer, and submitting the form.

Starting URL: http://suninjuly.github.io/explicit_wait2.html

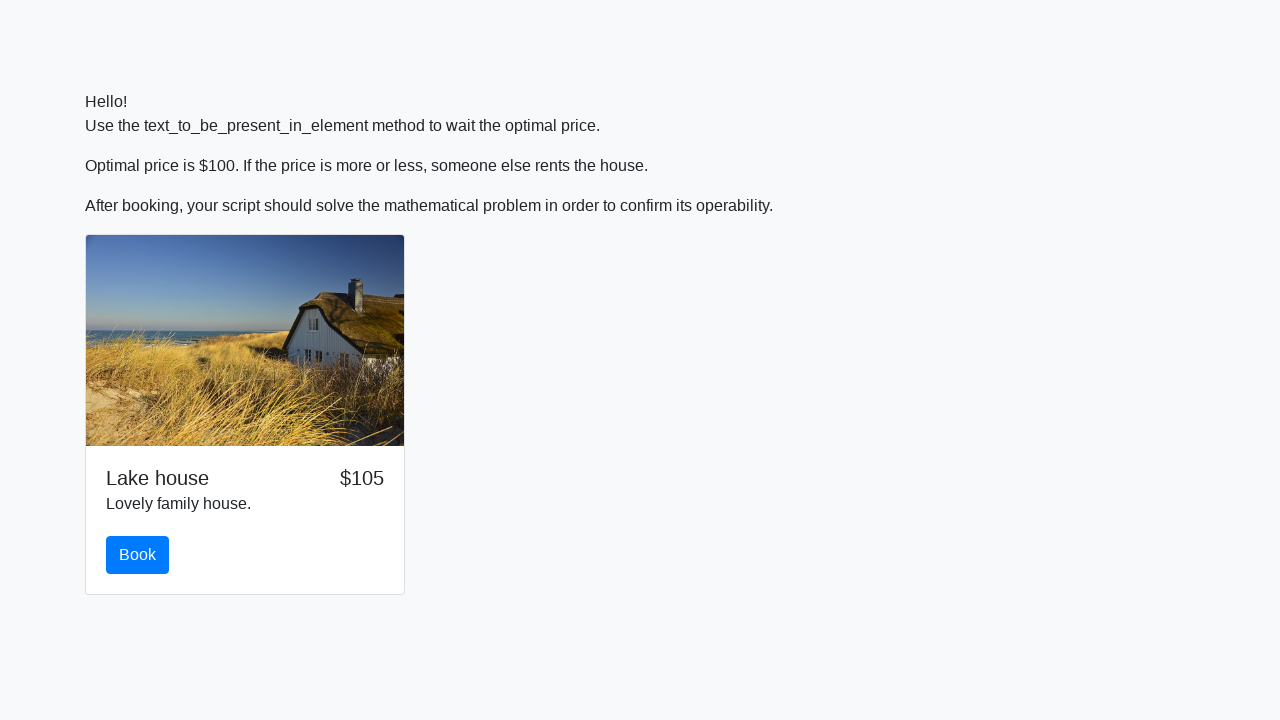

Waited for price element to display '$100'
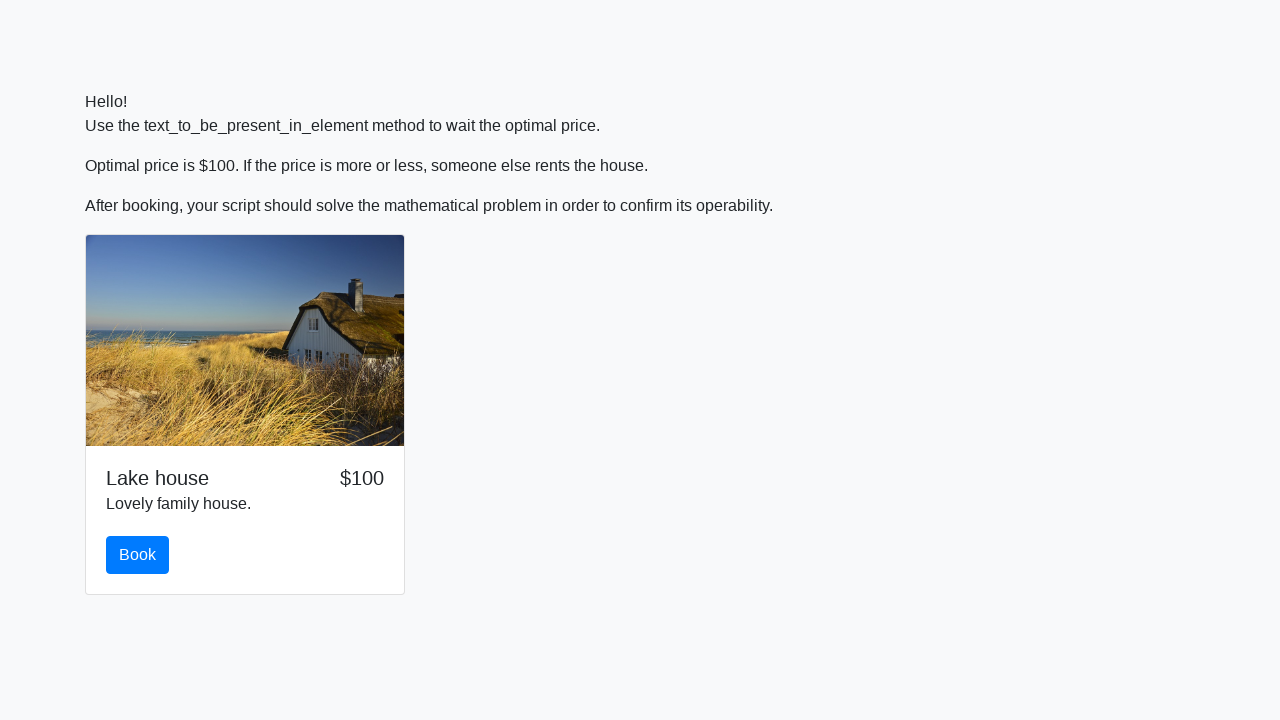

Clicked the book button at (138, 555) on #book
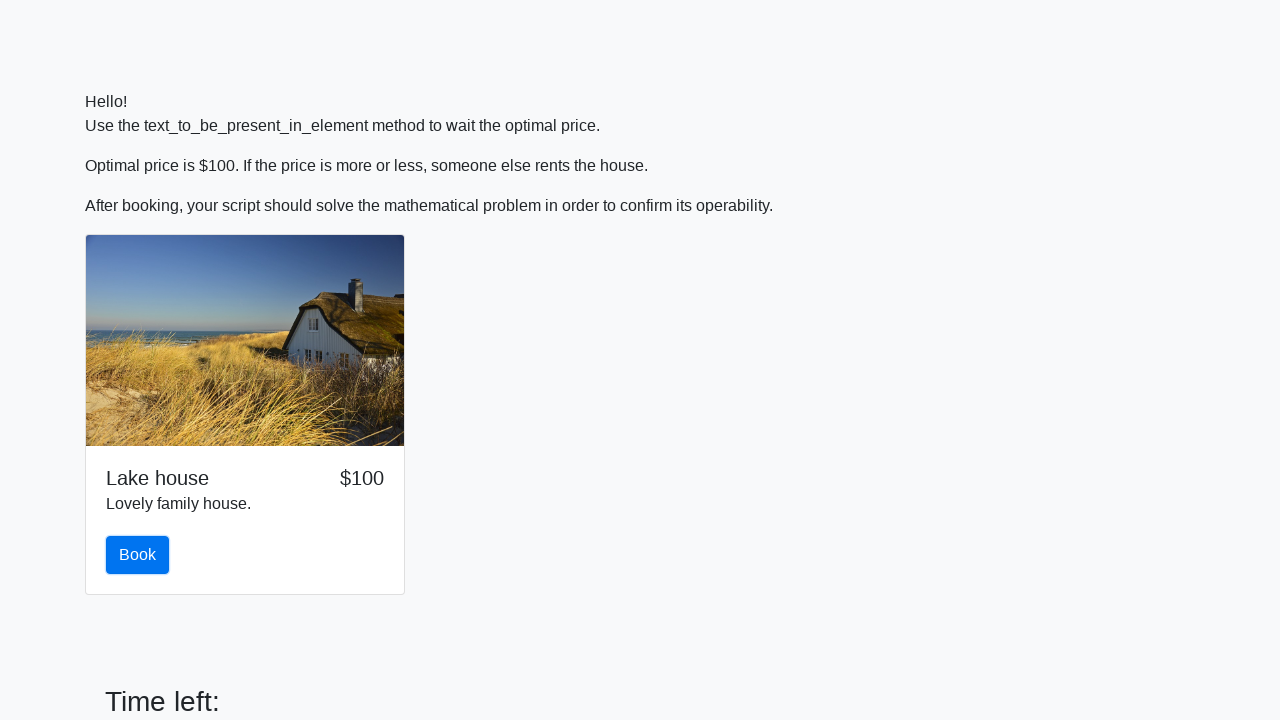

Retrieved input value from page: 93
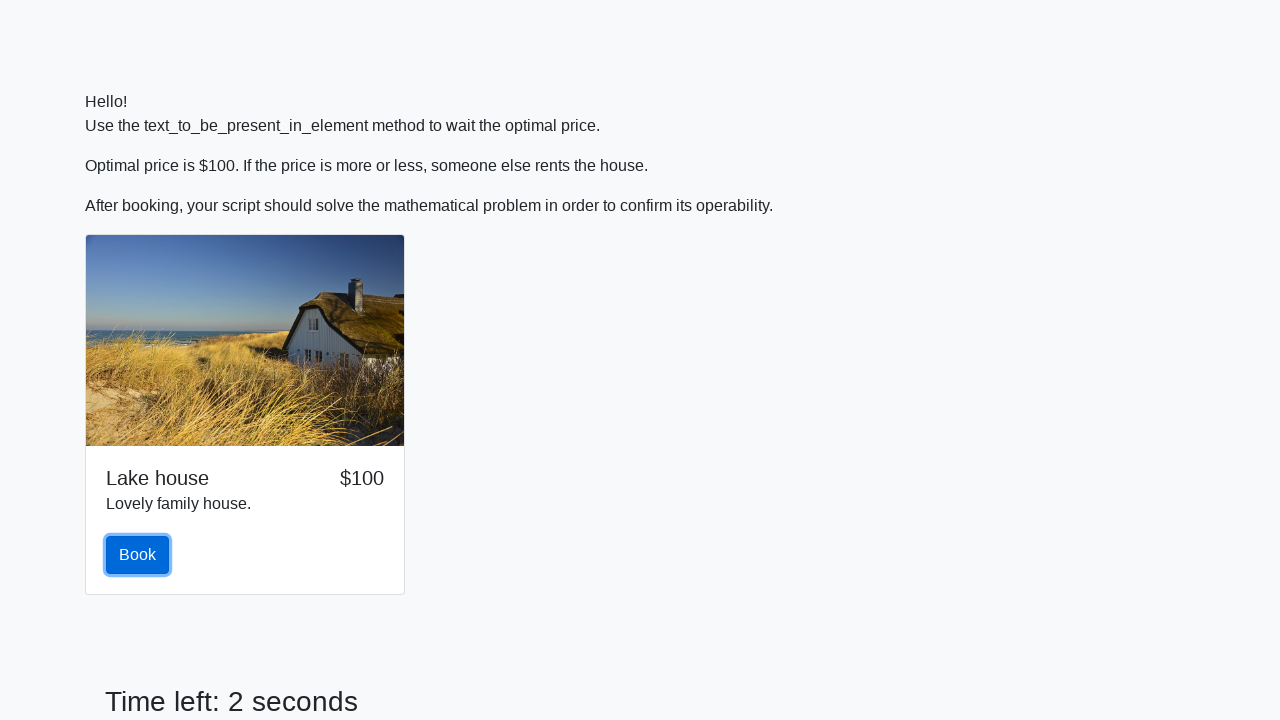

Calculated mathematical result: 2.4318034461549822
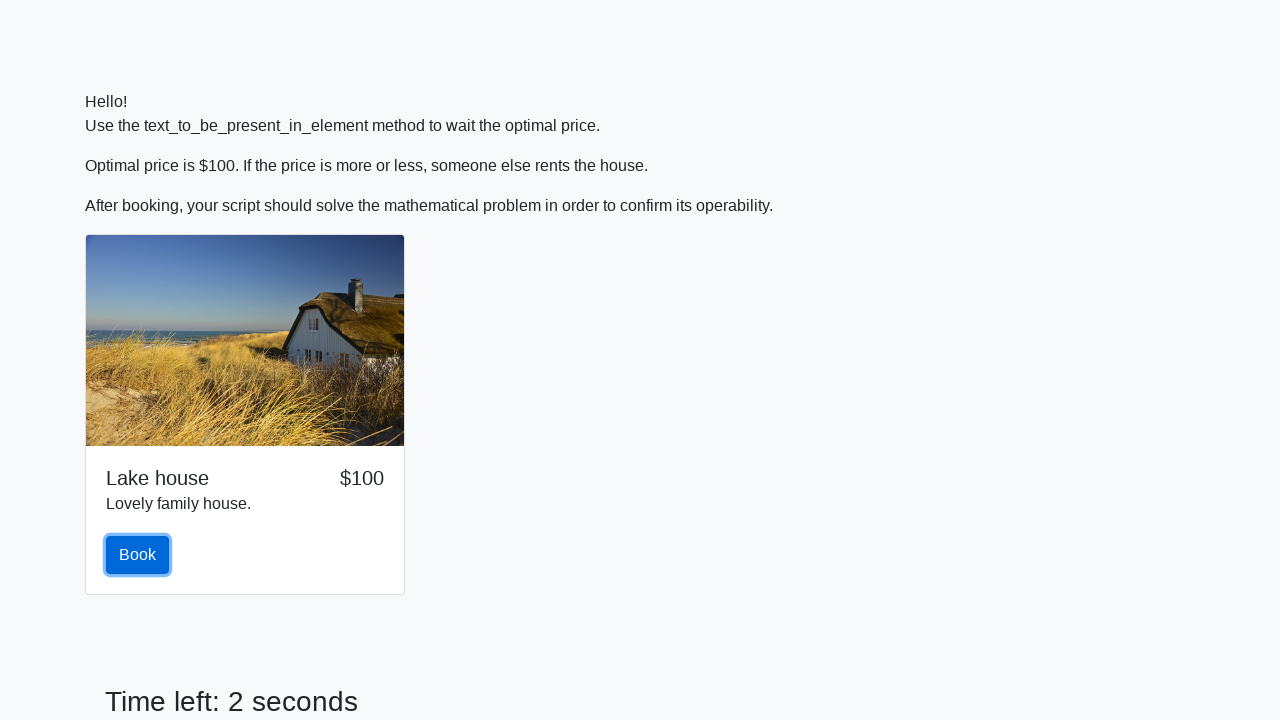

Filled answer field with calculated value: 2.4318034461549822 on #answer
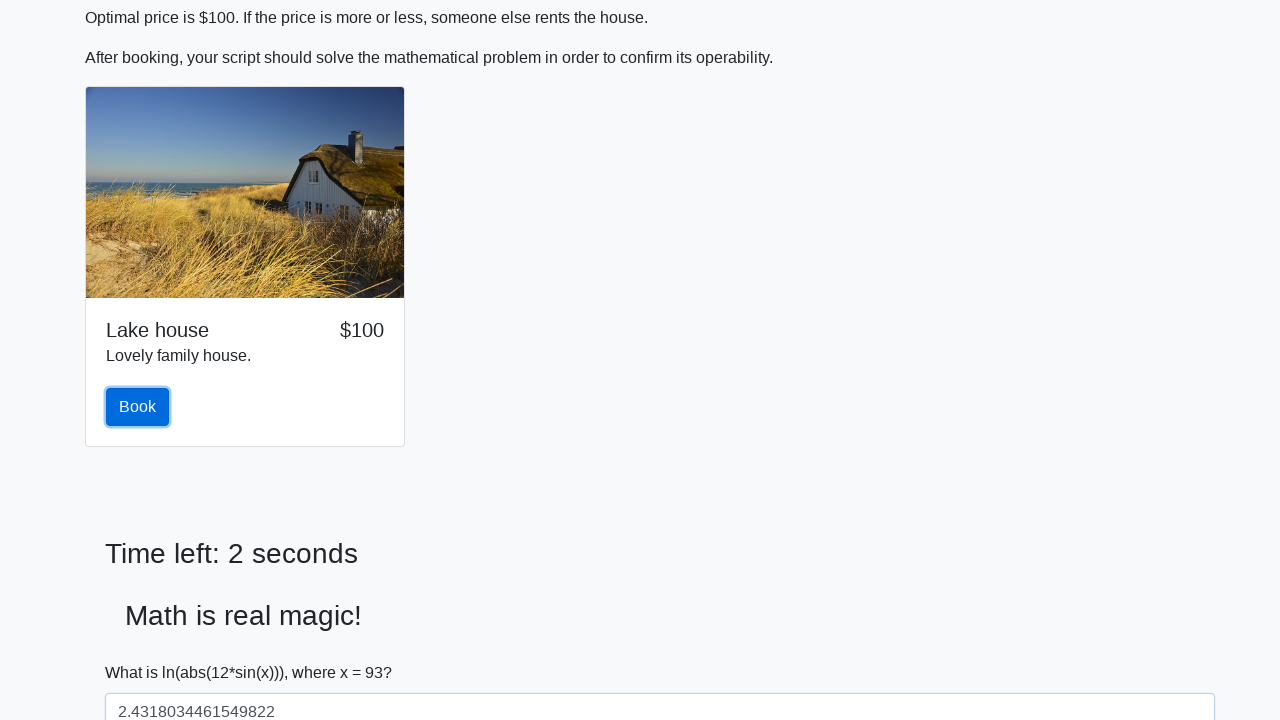

Clicked submit button at (143, 651) on [type='submit']
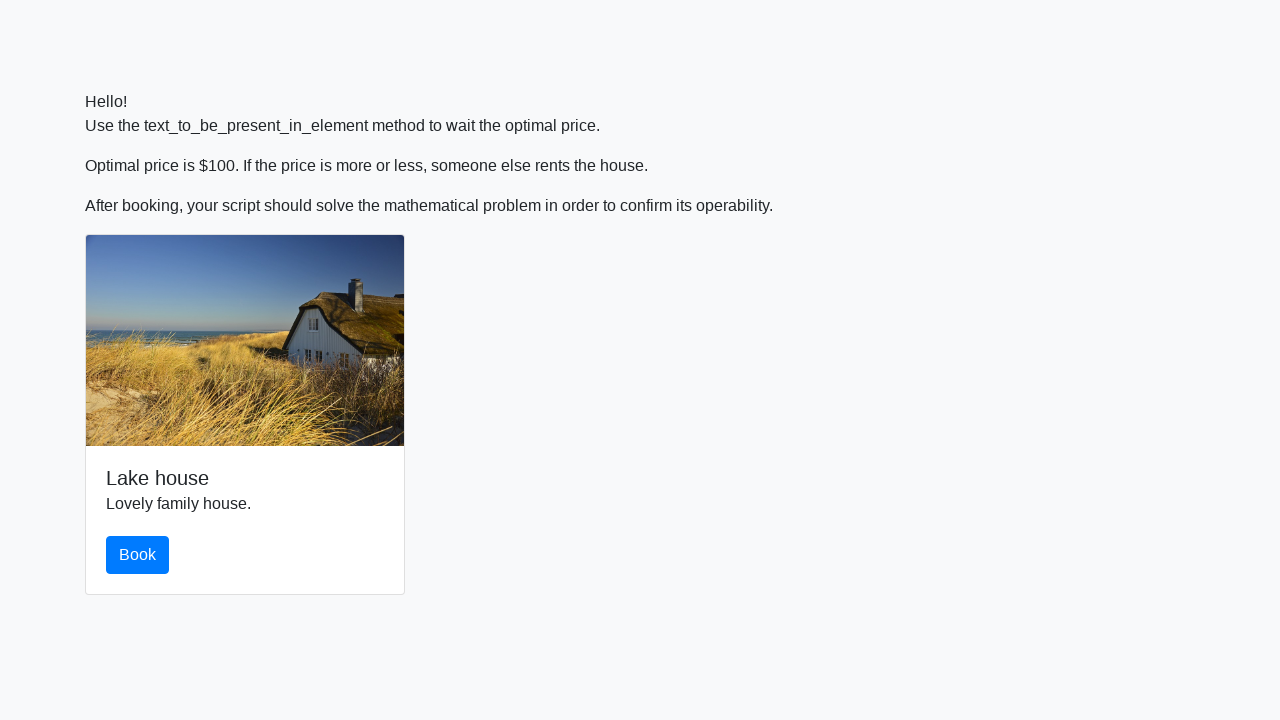

Alert dialog accepted
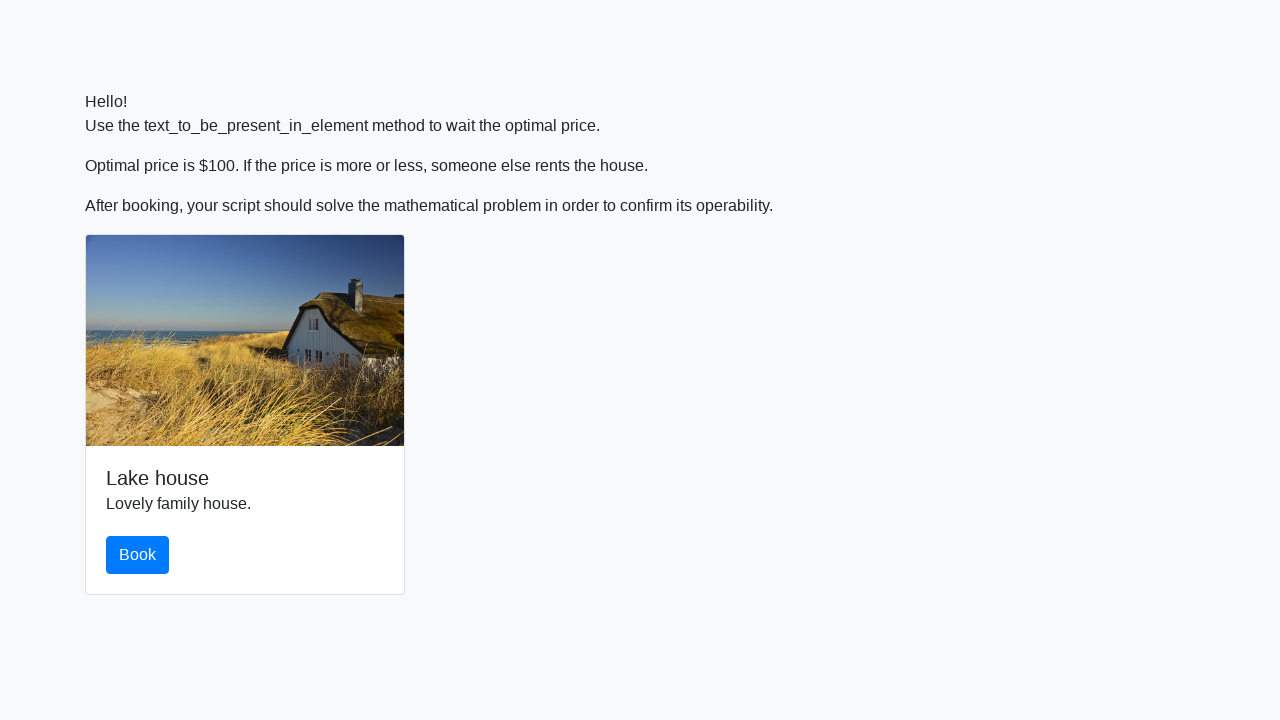

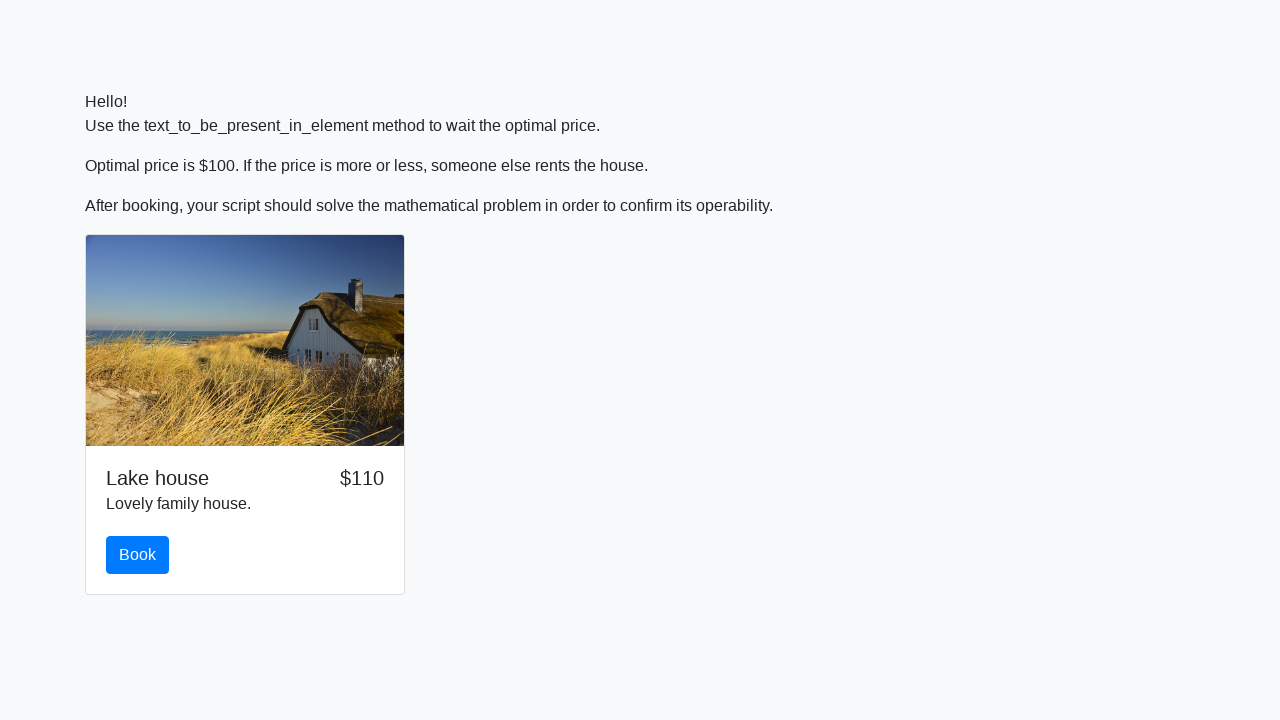